Opens the Rahul Shetty Academy Selenium Practice page and maximizes the browser window to verify the page loads correctly.

Starting URL: https://rahulshettyacademy.com/seleniumPractise/#/

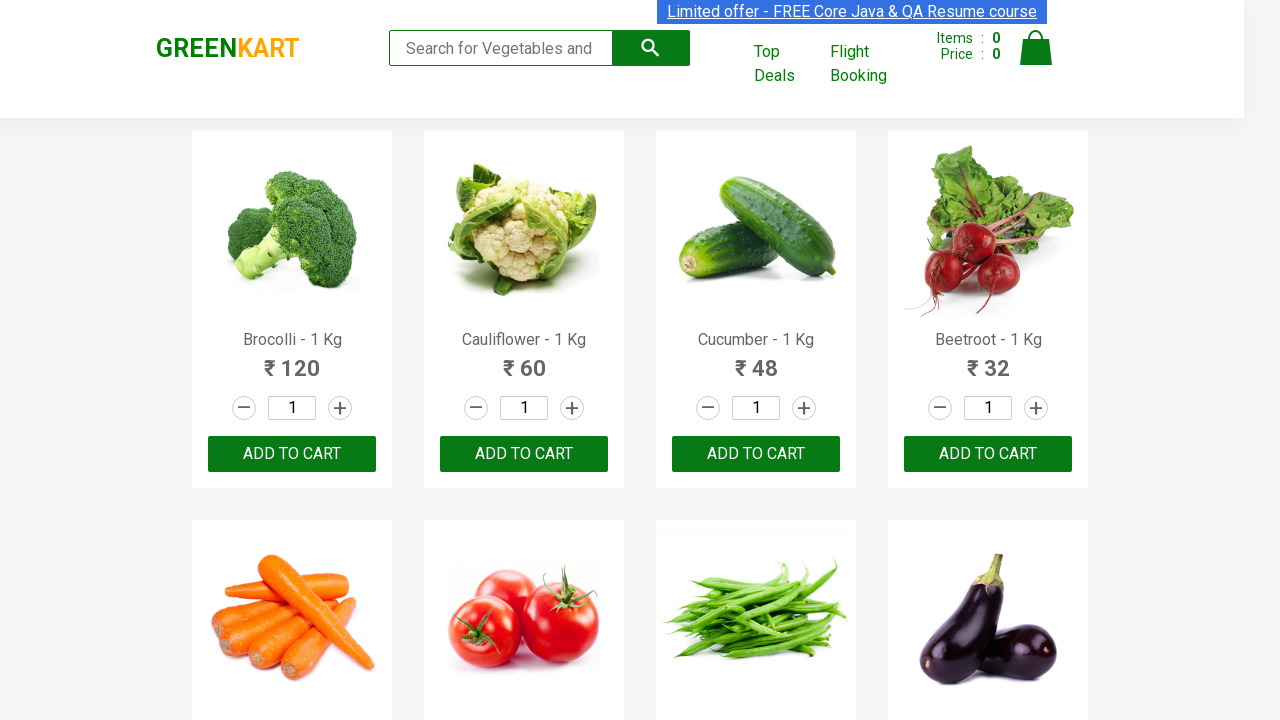

Waited for page DOM content to load
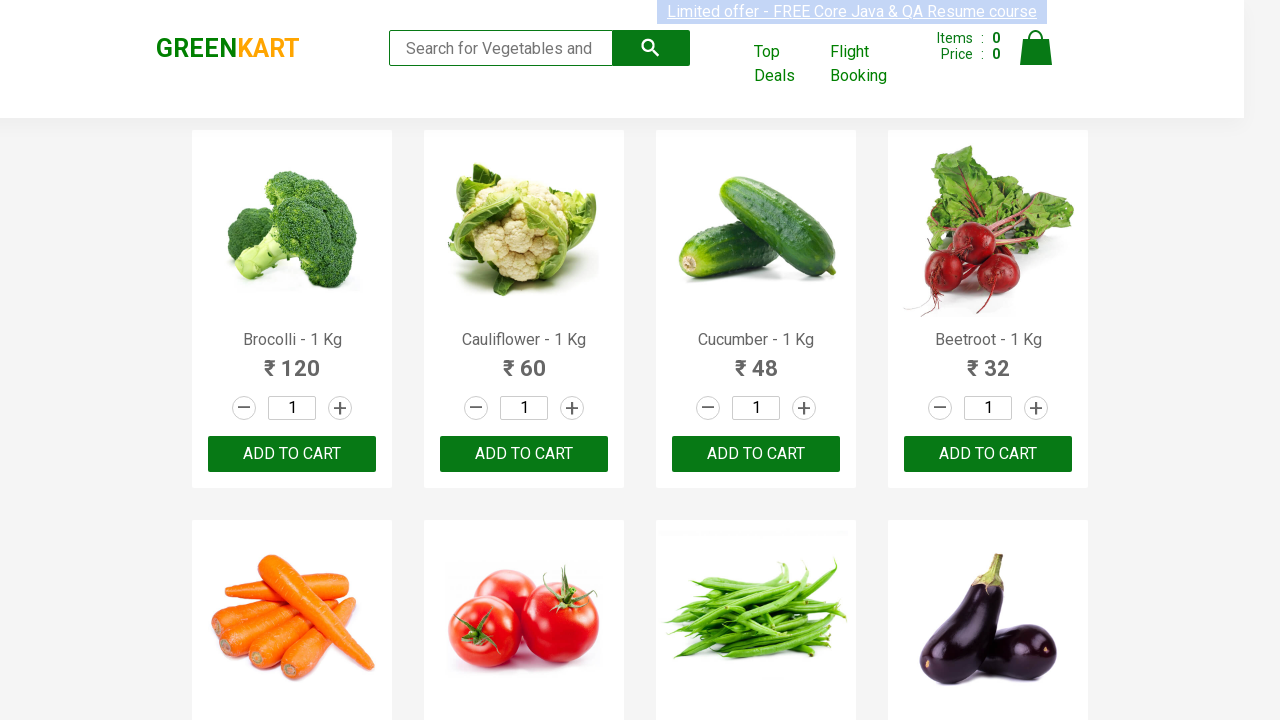

Verified page loaded by detecting search keyword element on Rahul Shetty Academy Selenium Practice page
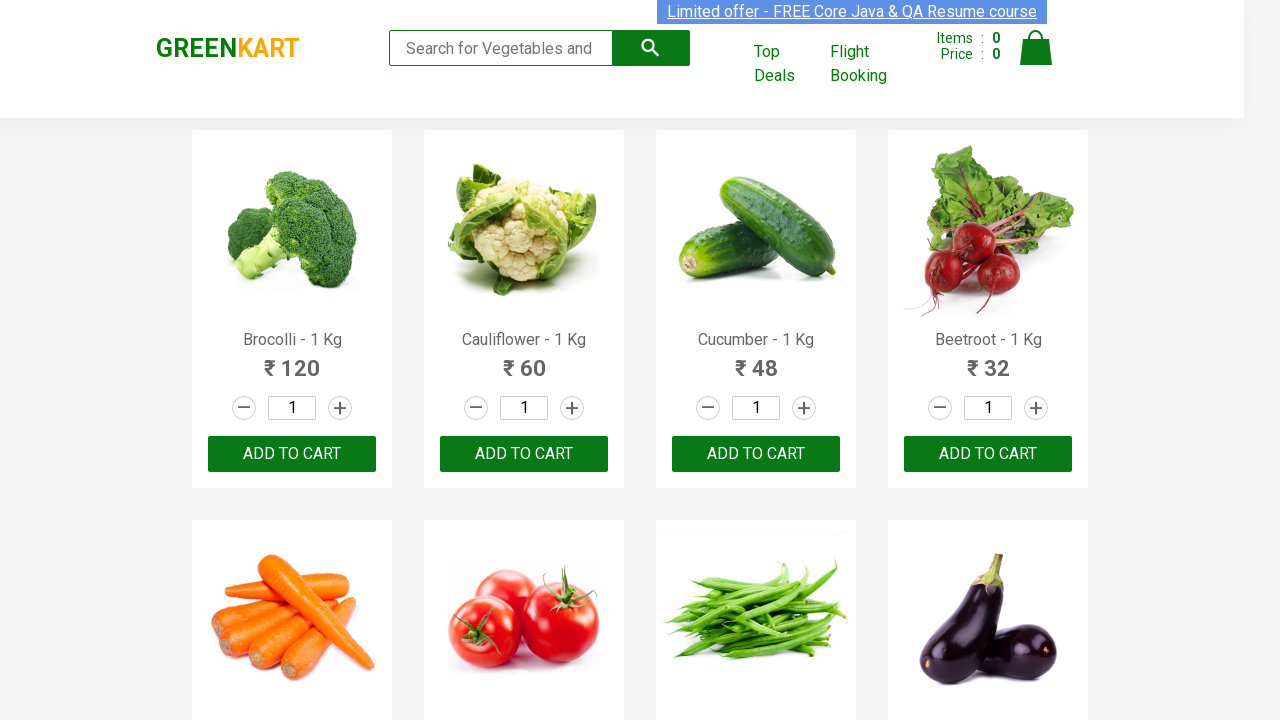

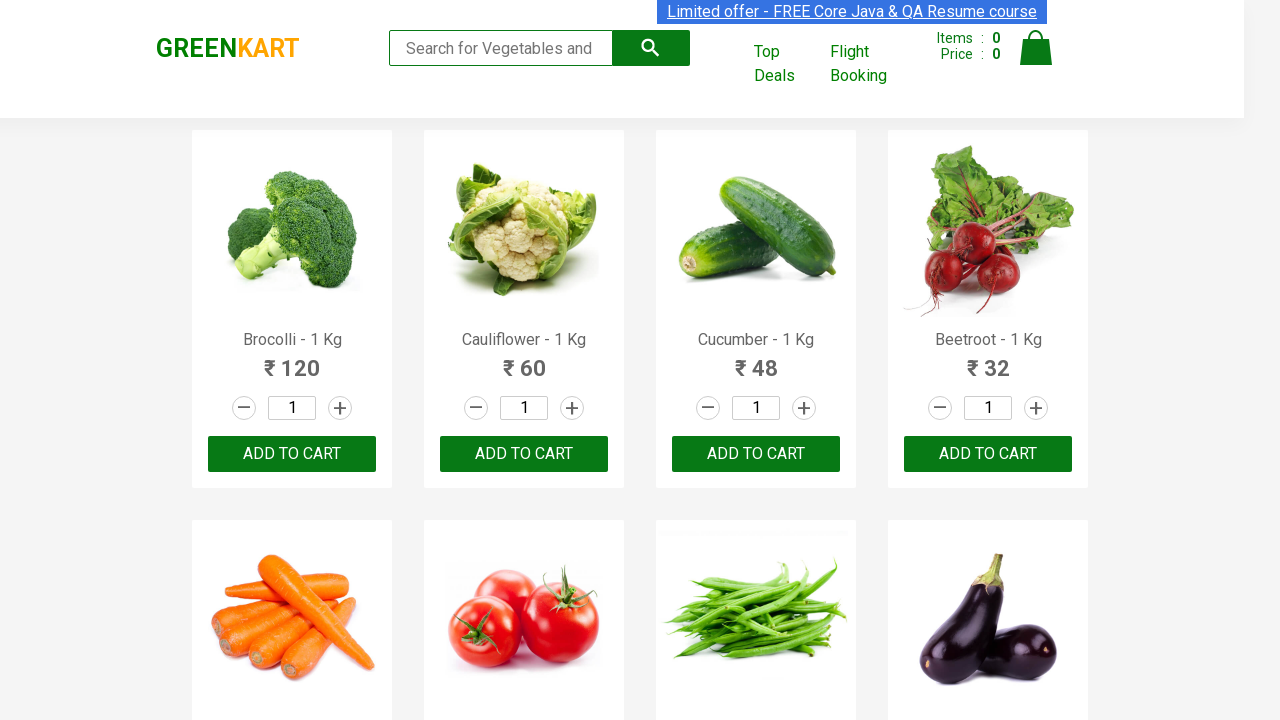